Tests dynamic element interaction by clicking a button that enables a checkbox, then waiting for it to become clickable and clicking it

Starting URL: https://omayo.blogspot.com/

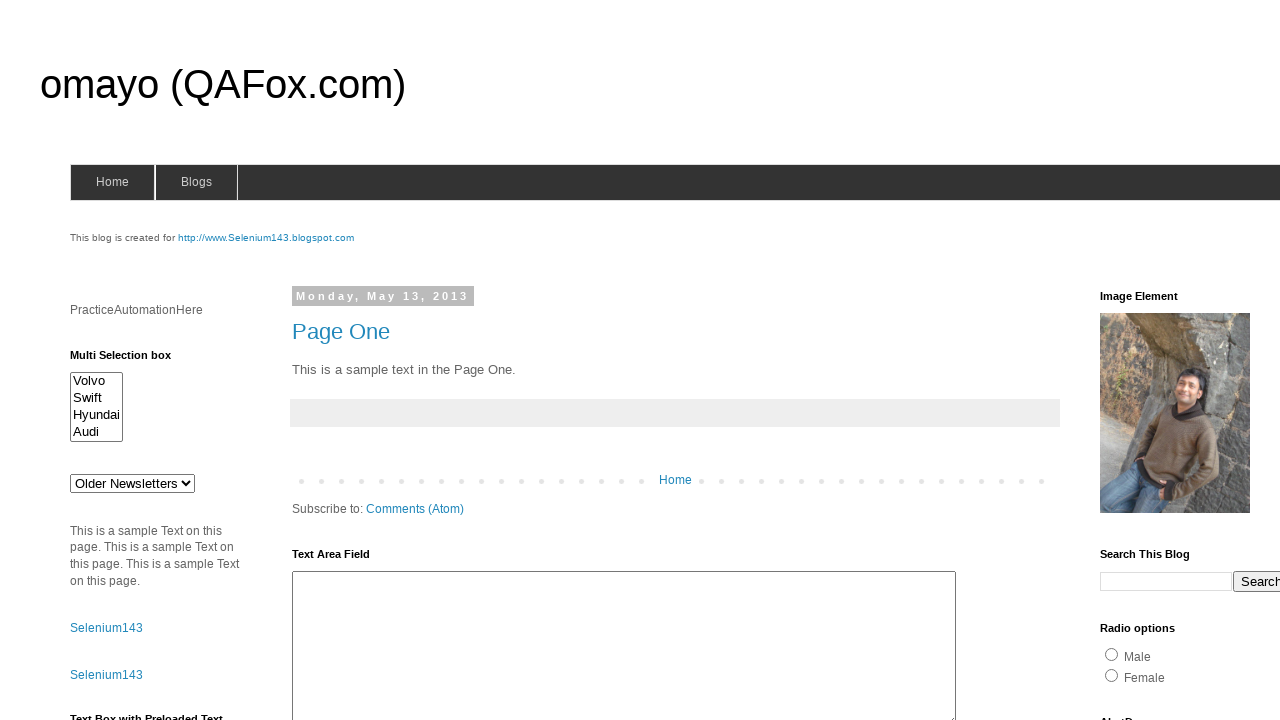

Clicked 'Check this' button to enable the checkbox at (109, 528) on xpath=//button[text()='Check this']
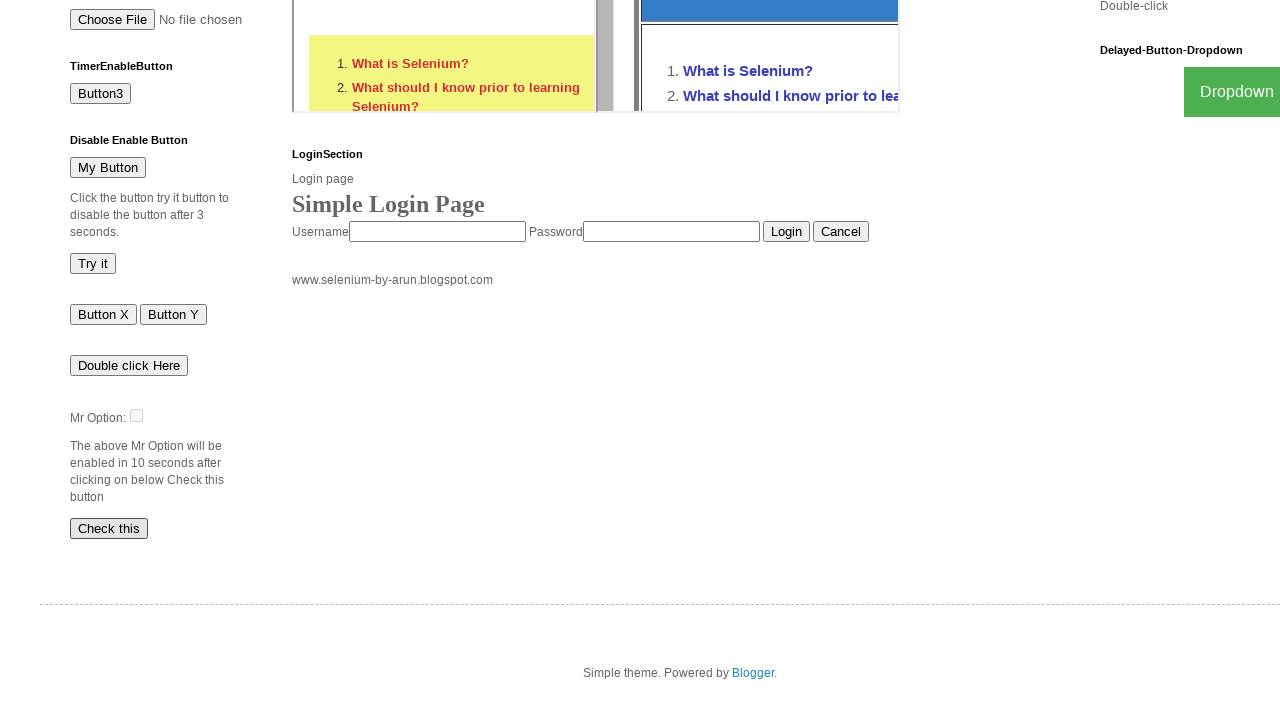

Waited for checkbox element #dte to attach to DOM
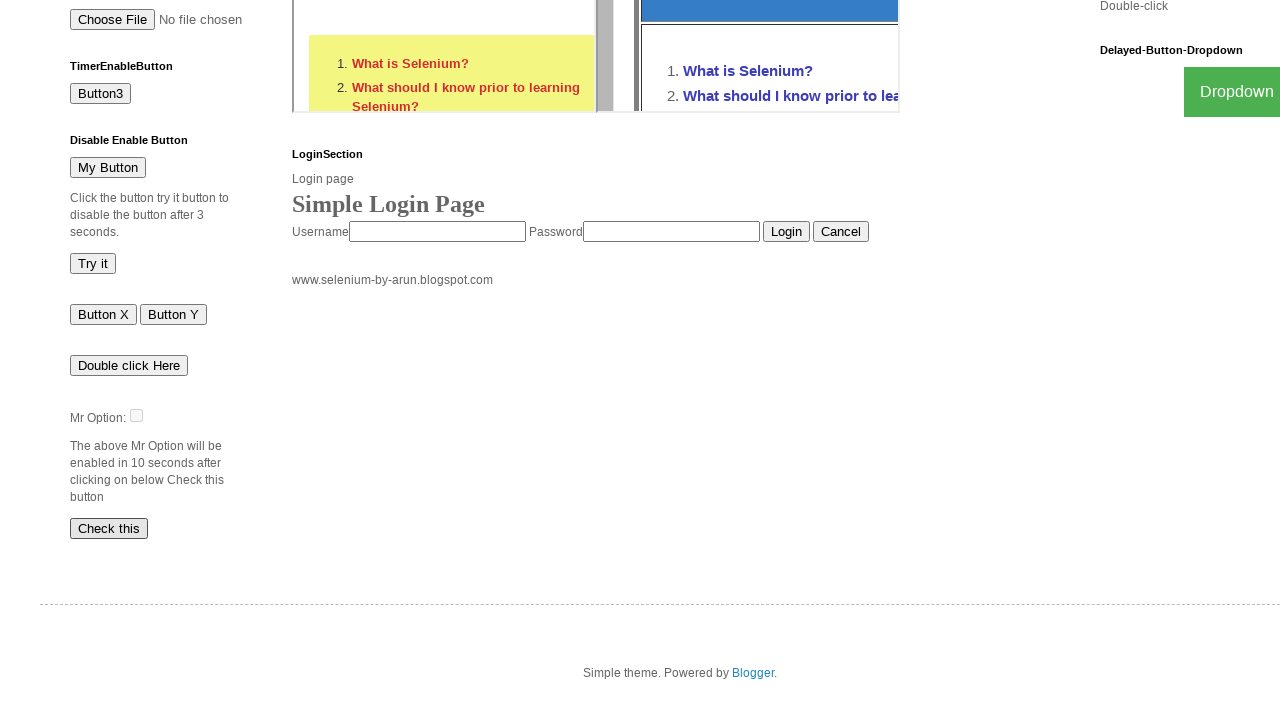

Clicked the checkbox #dte at (136, 415) on #dte
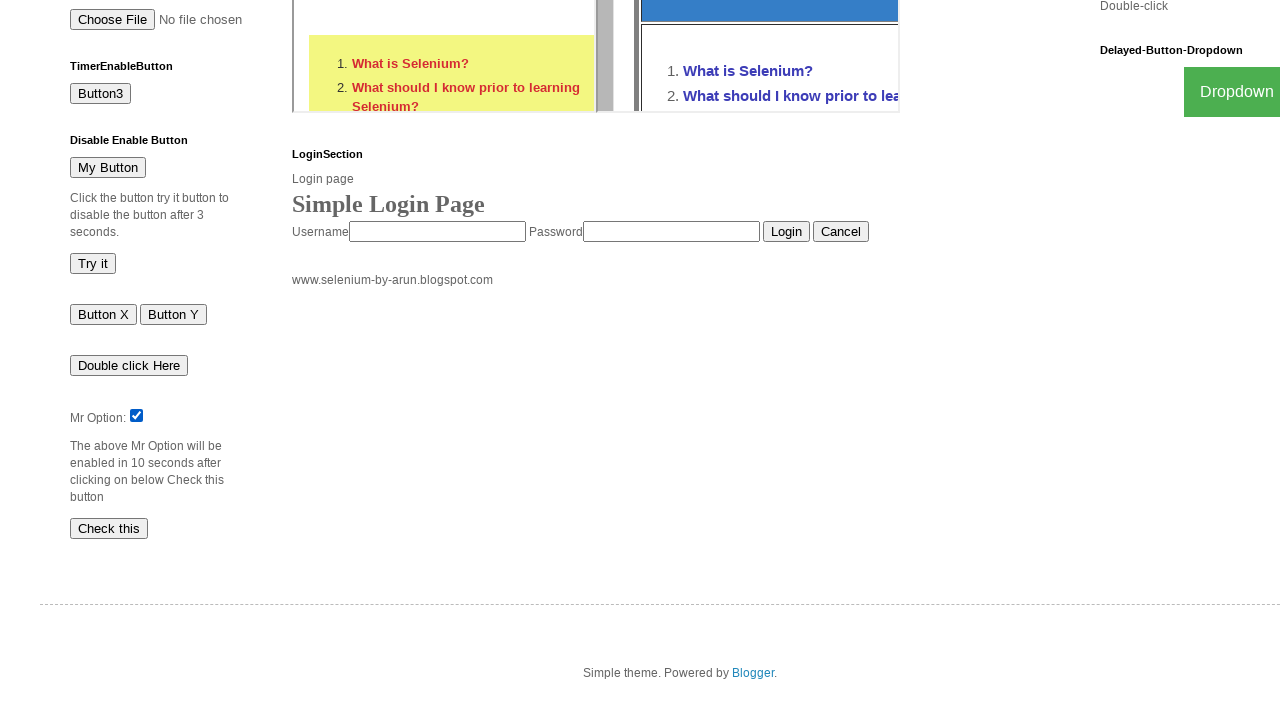

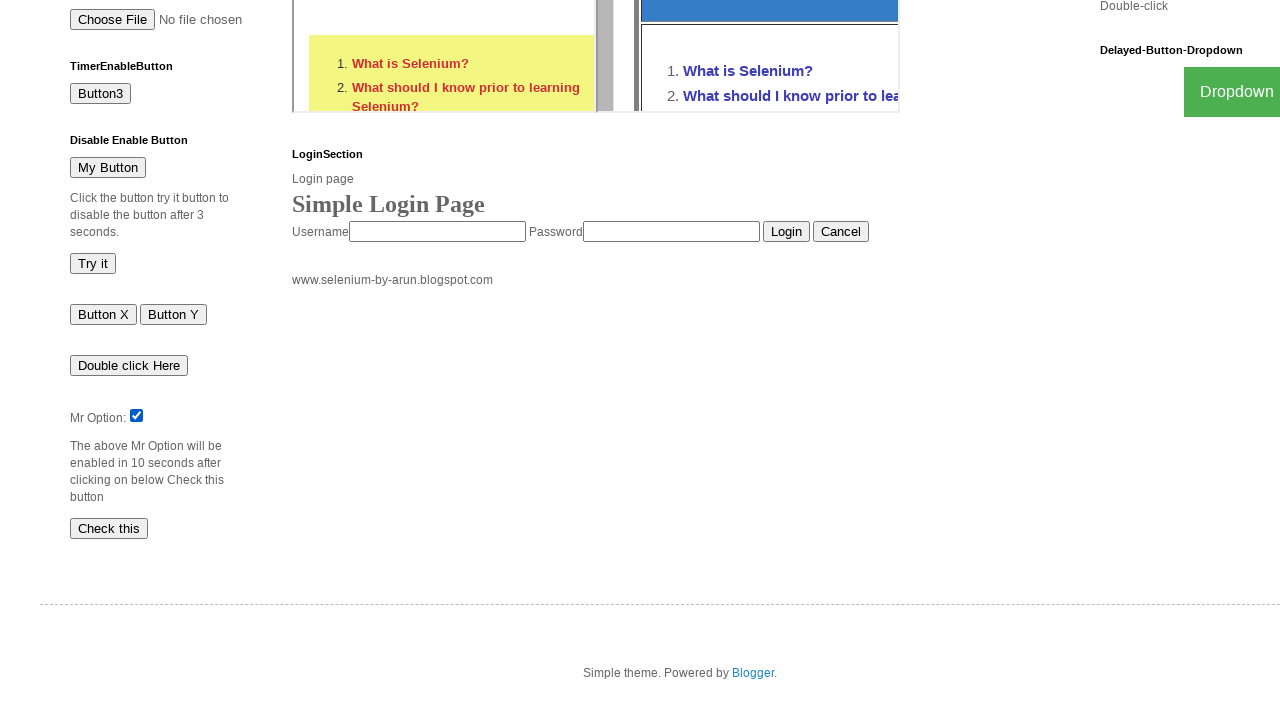